Tests alert handling functionality by triggering a timed alert and accepting it after it appears

Starting URL: https://demoqa.com/alerts

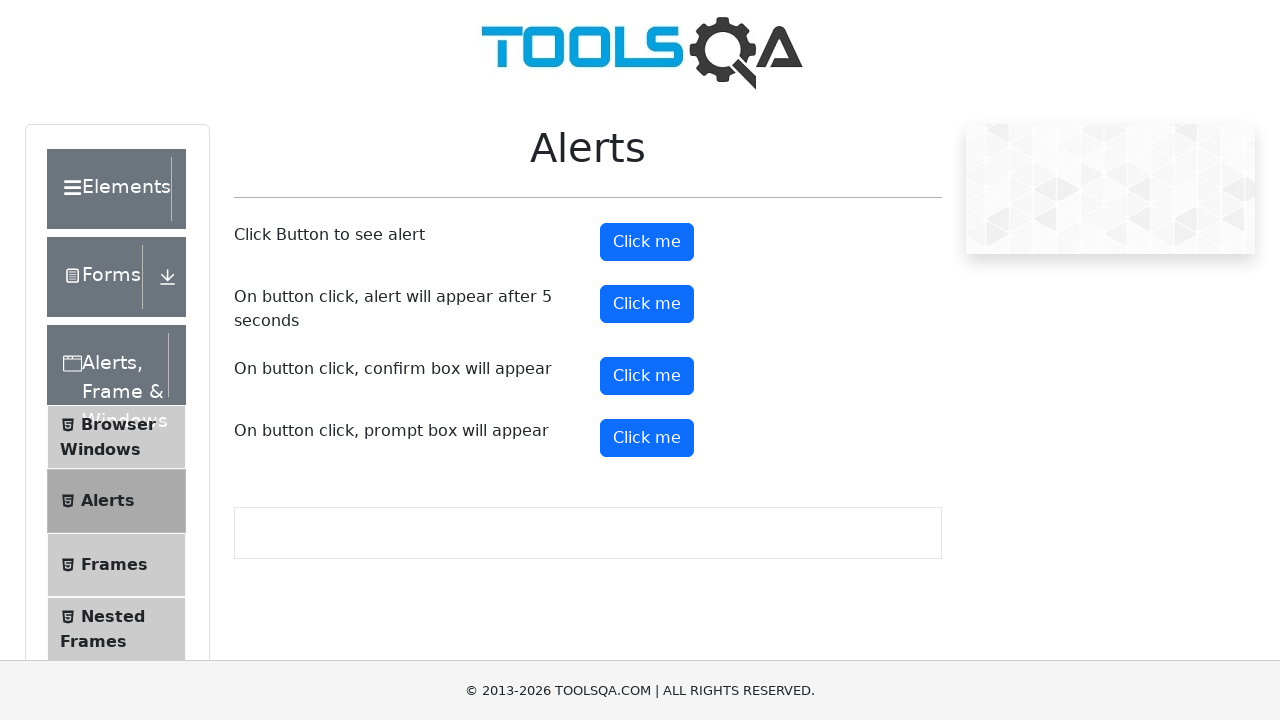

Clicked button to trigger timed alert at (647, 304) on #timerAlertButton
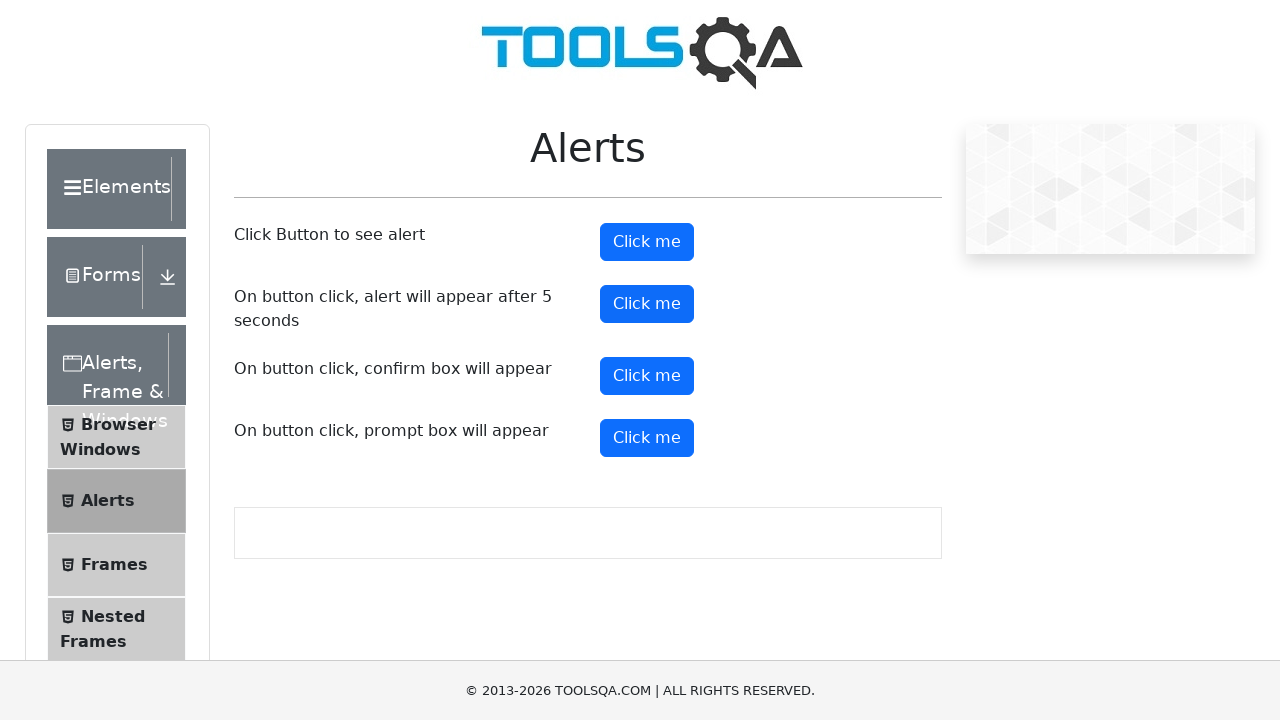

Waited 5 seconds for timed alert to appear
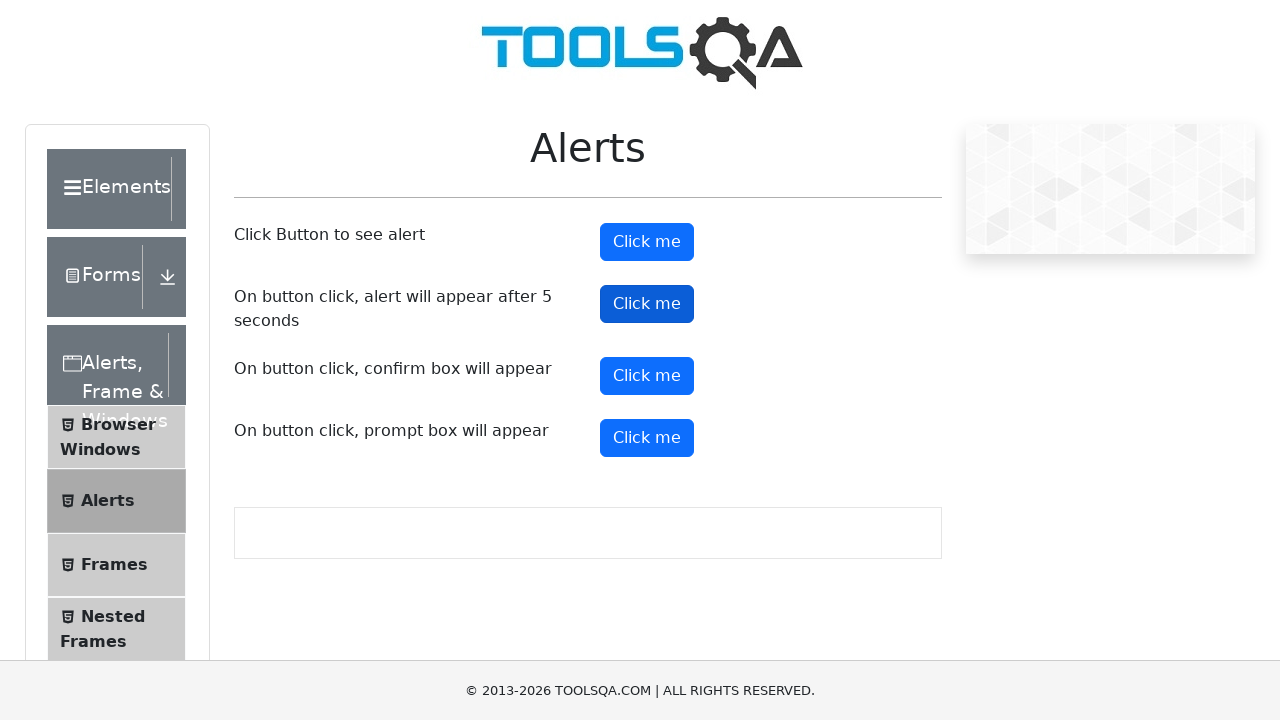

Set up dialog handler to accept alert
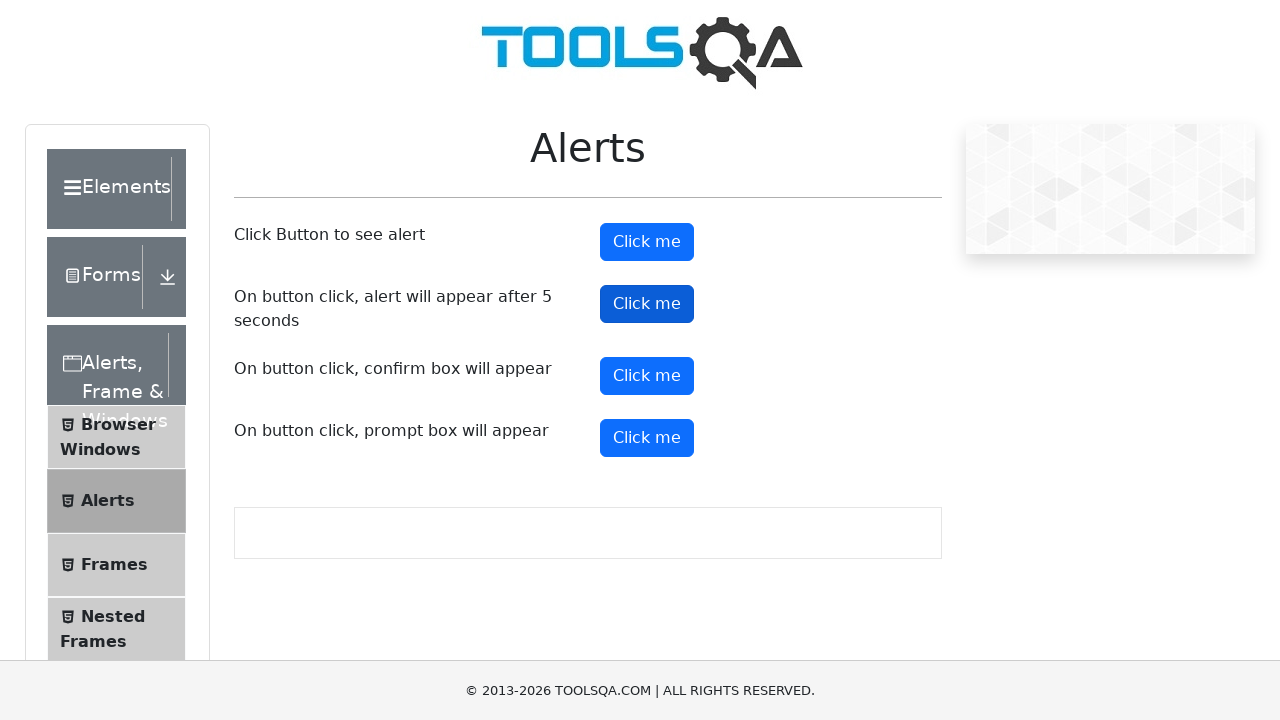

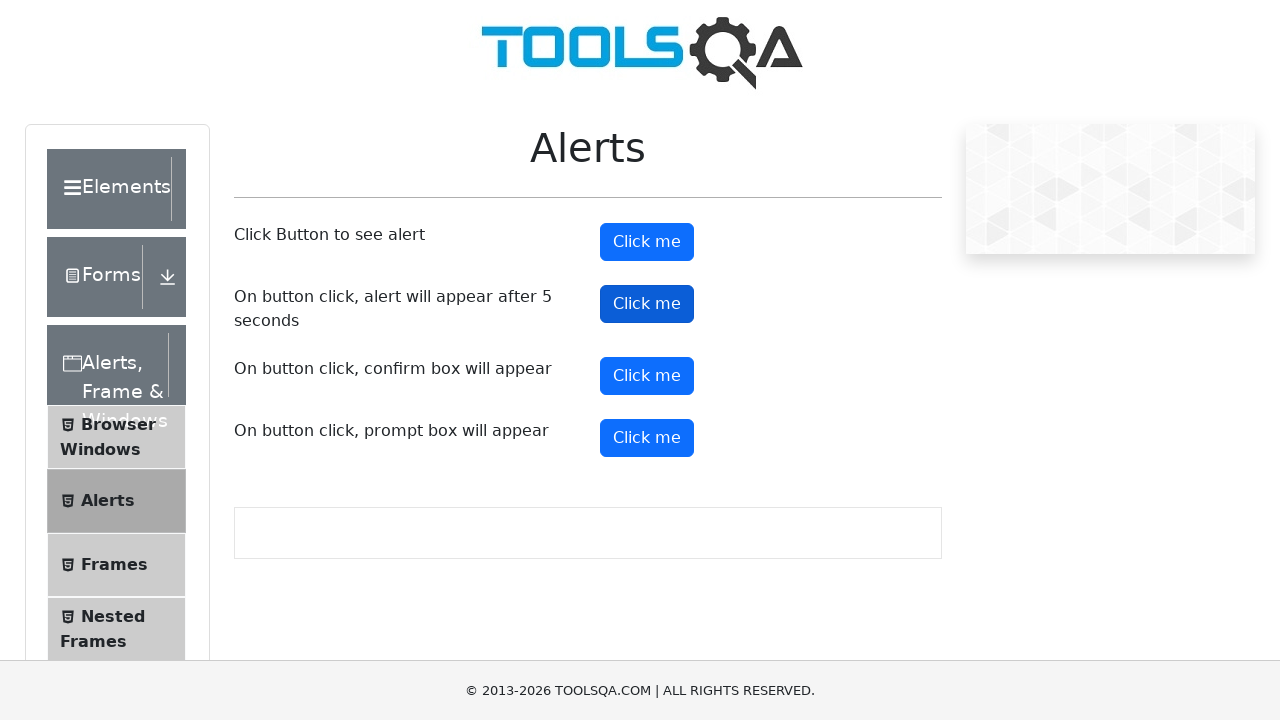